Tests inserting a negative number in the modalidade code field, clicking include and finalize, then listing to verify error handling

Starting URL: https://ciscodeto.github.io/AcodemiaGerenciamento/ymodalidades.html

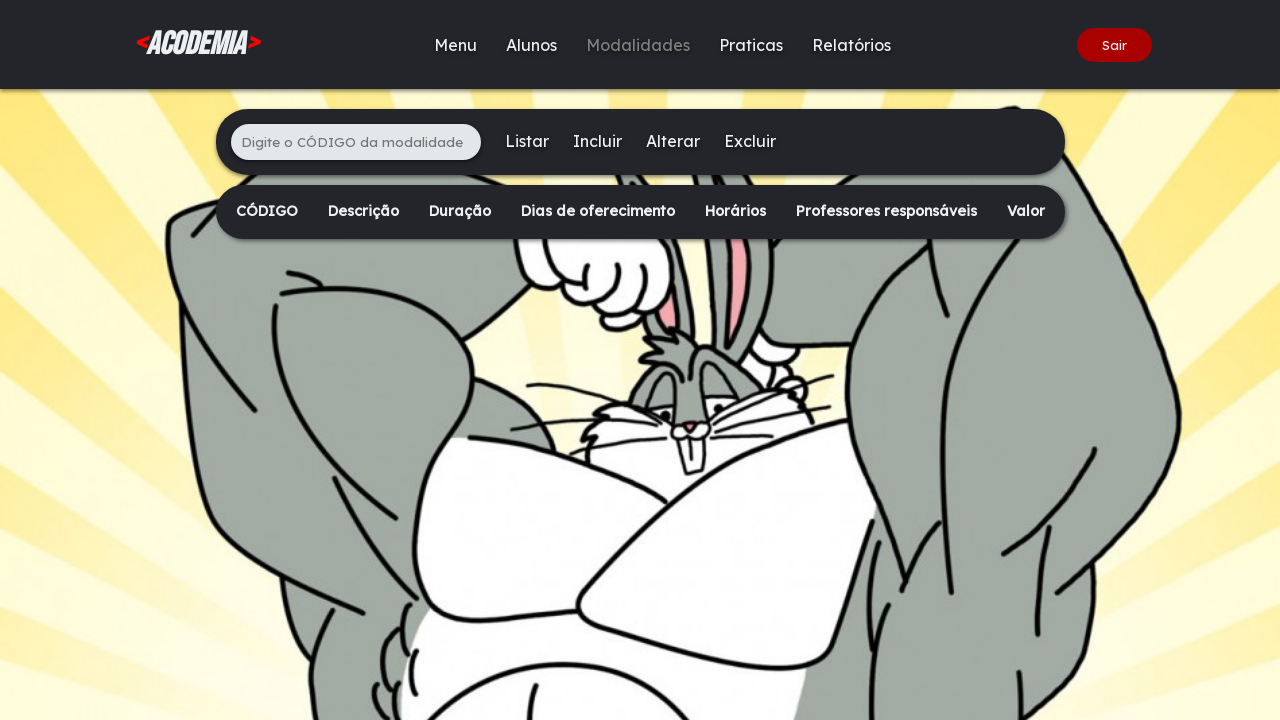

Filled modalidade code field with negative number '-742' on xpath=/html/body/div[2]/main/div[1]/ul/li[1]/input
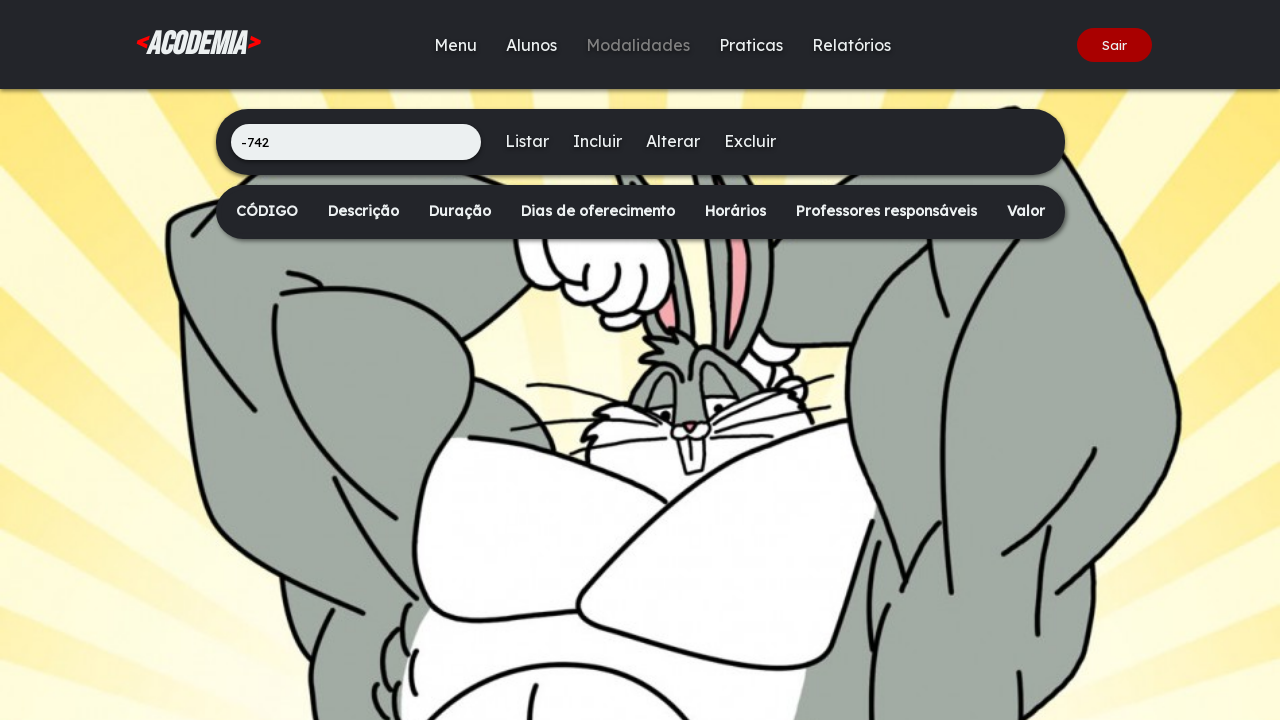

Clicked the Include button to insert negative number at (597, 141) on xpath=/html/body/div[2]/main/div[1]/ul/li[3]/a
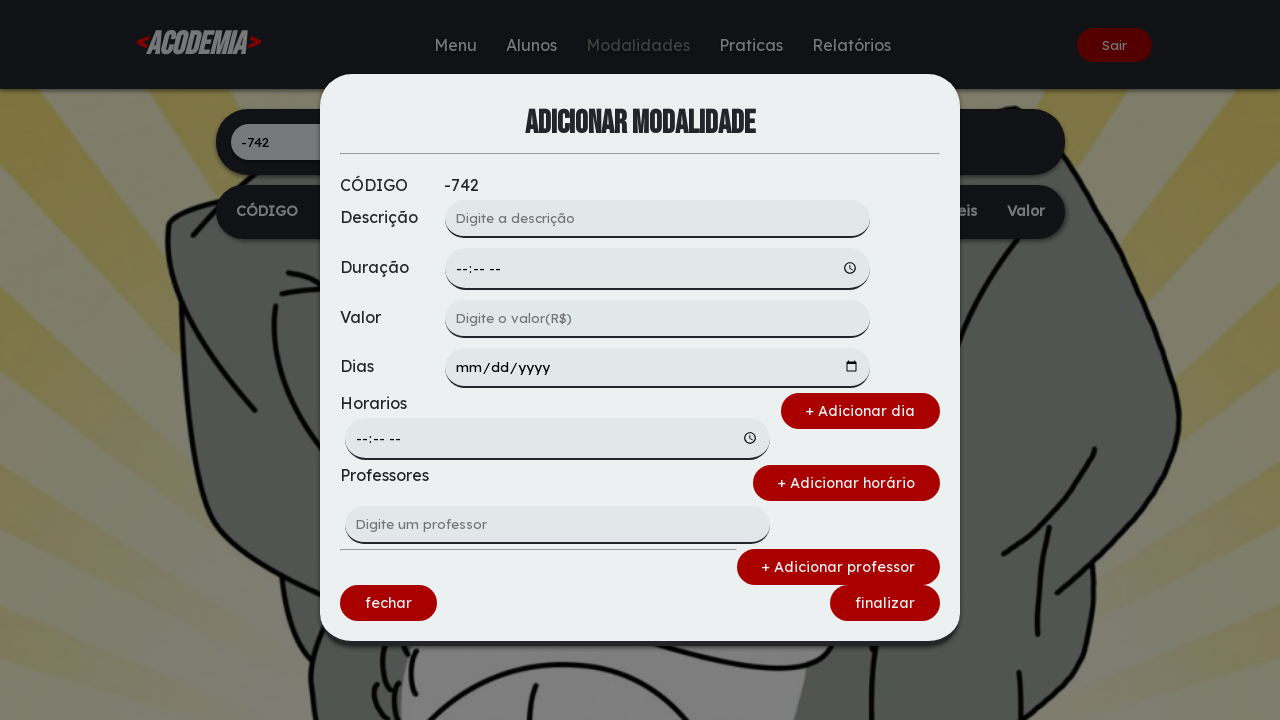

Clicked the Finalize button to complete insertion at (885, 603) on xpath=/html/body/div[1]/div/form/div[4]/a[2]
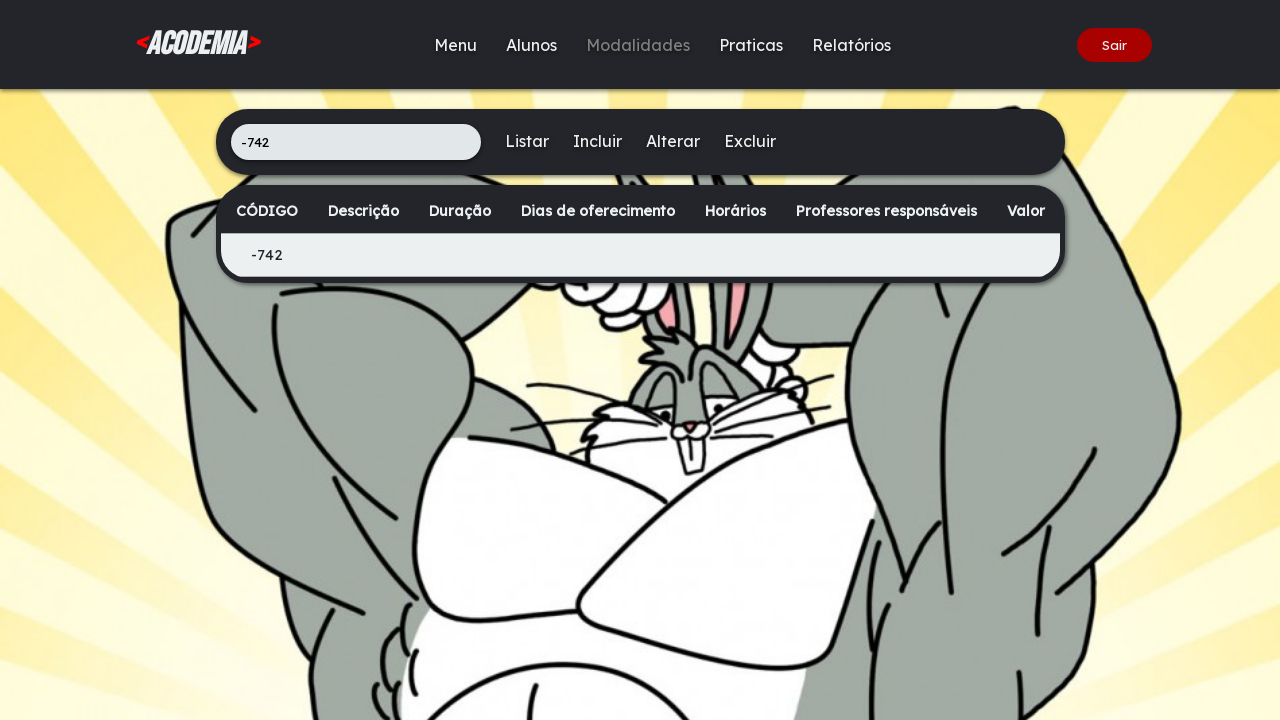

Clicked the List button to view modalidades at (526, 141) on xpath=/html/body/div[2]/main/div[1]/ul/li[2]/a
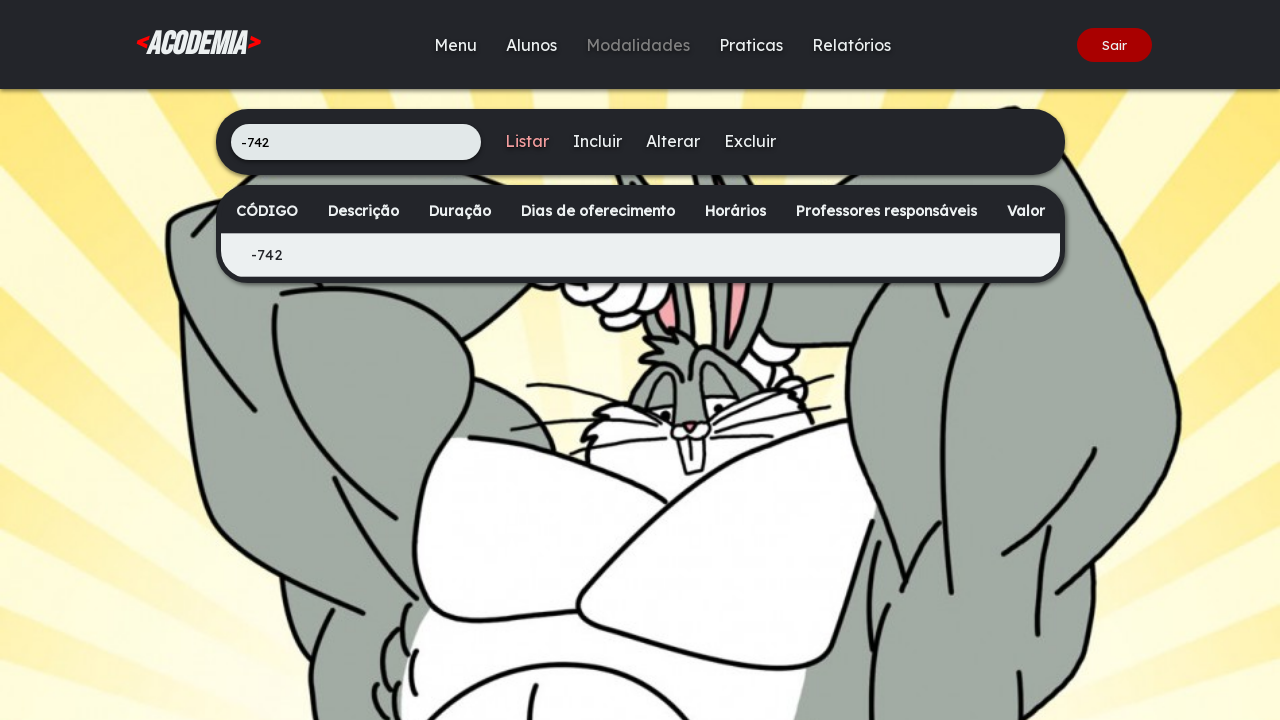

Content table appeared and error message should be visible
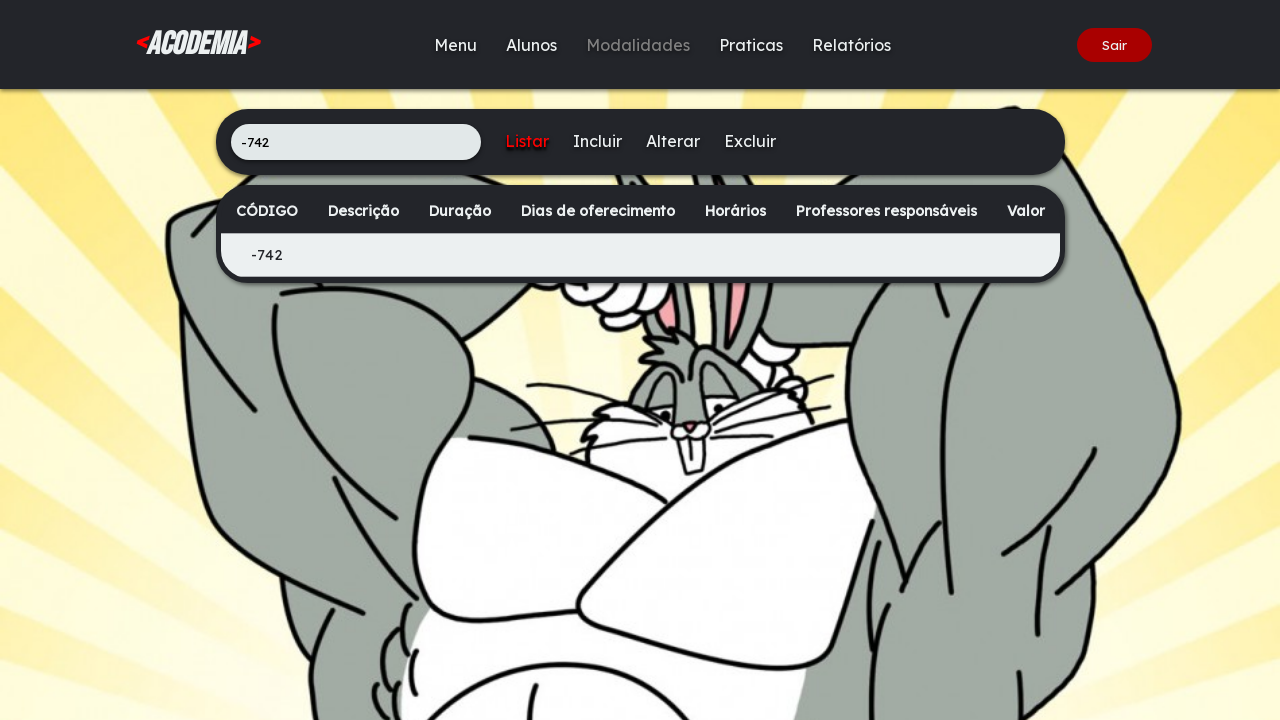

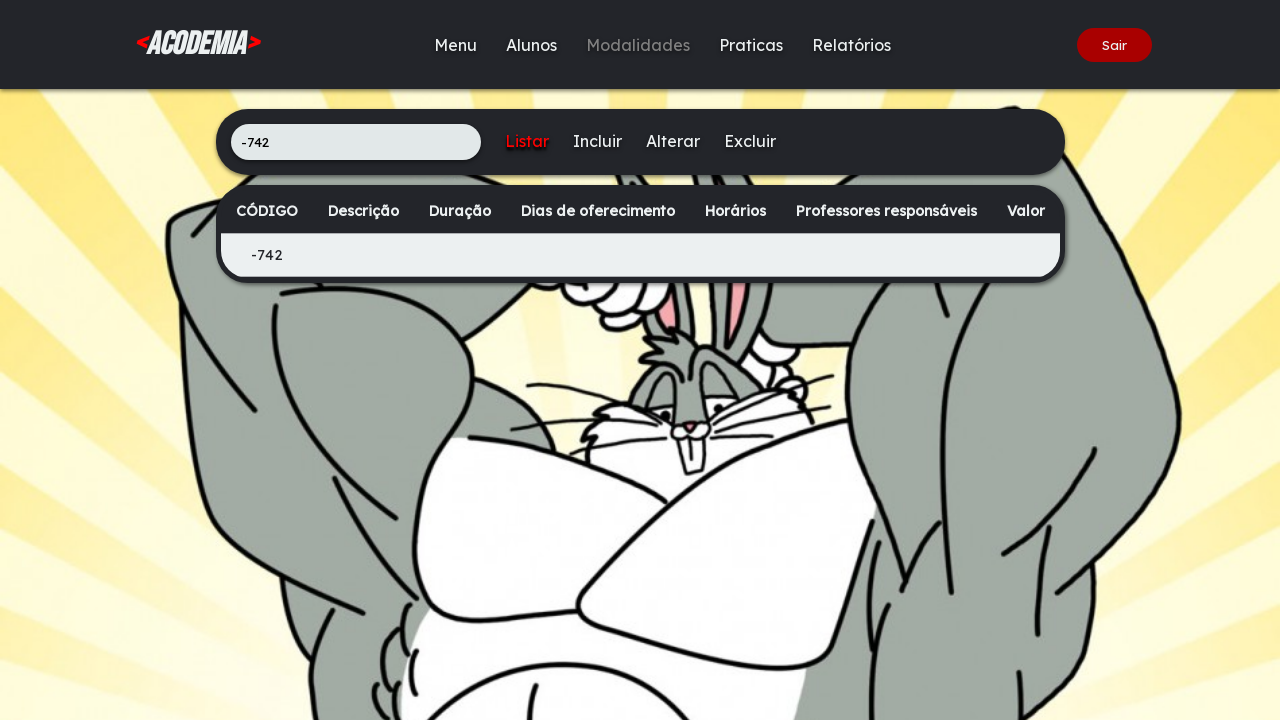